Navigates to Text Box page and verifies that the Email input field with placeholder is visible.

Starting URL: https://demoqa.com/elements

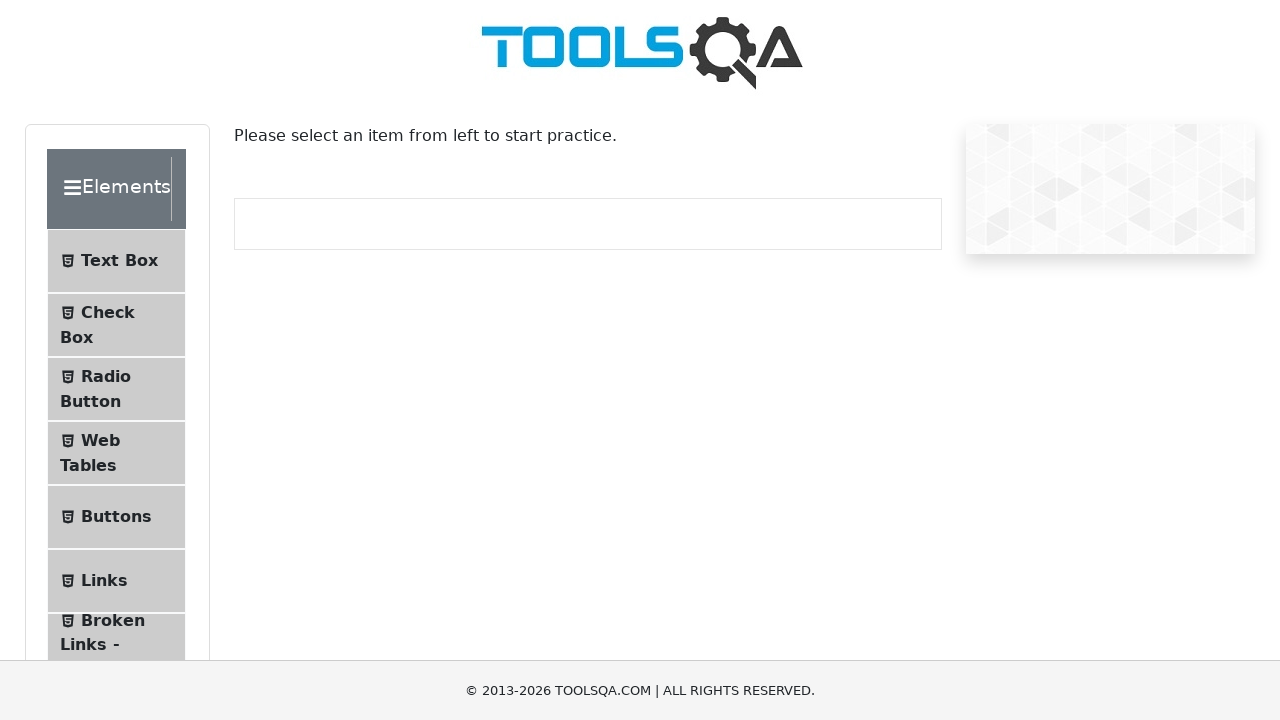

Clicked on Text Box menu item at (119, 261) on internal:text="Text Box"i
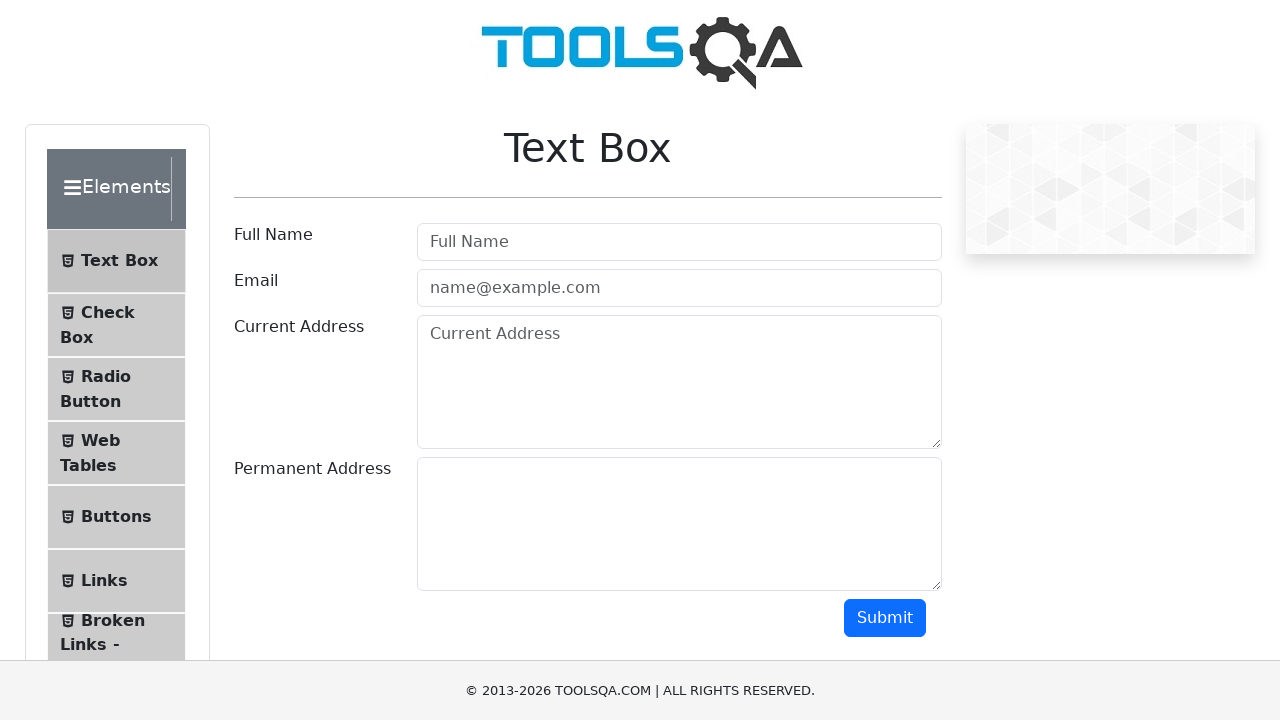

Text Box page loaded successfully
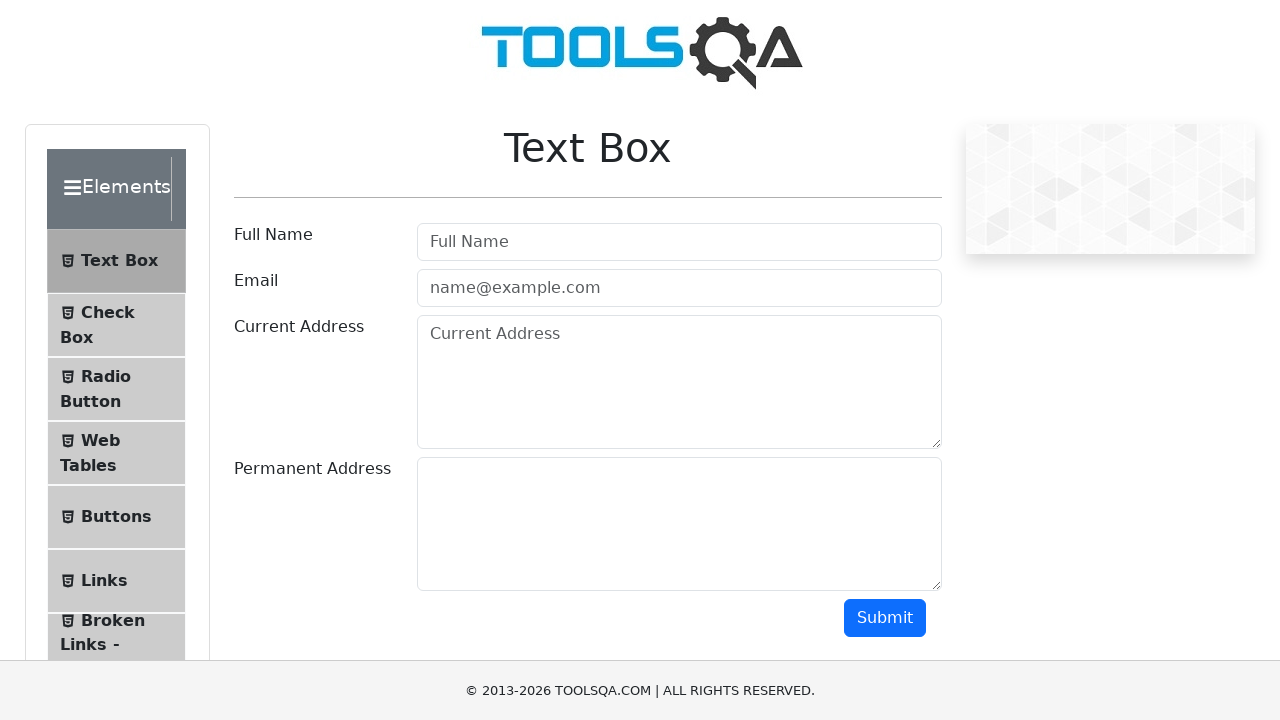

Email input field with placeholder 'name@example.com' is visible
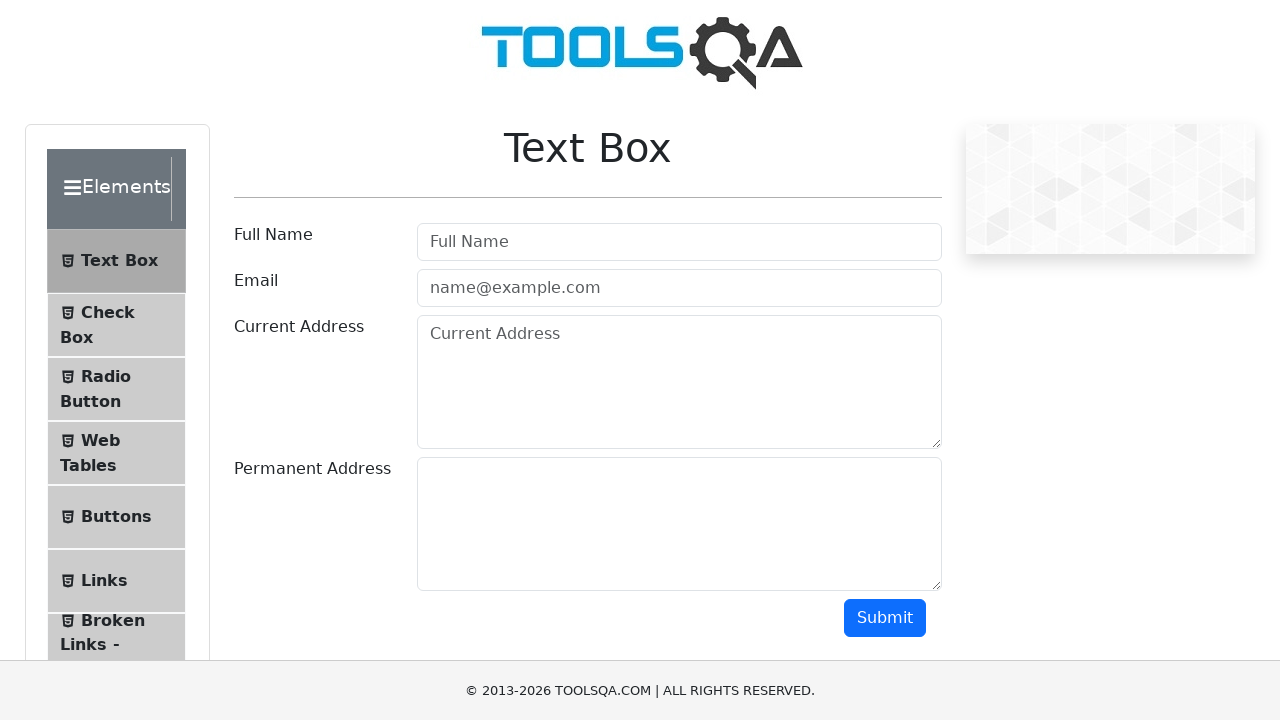

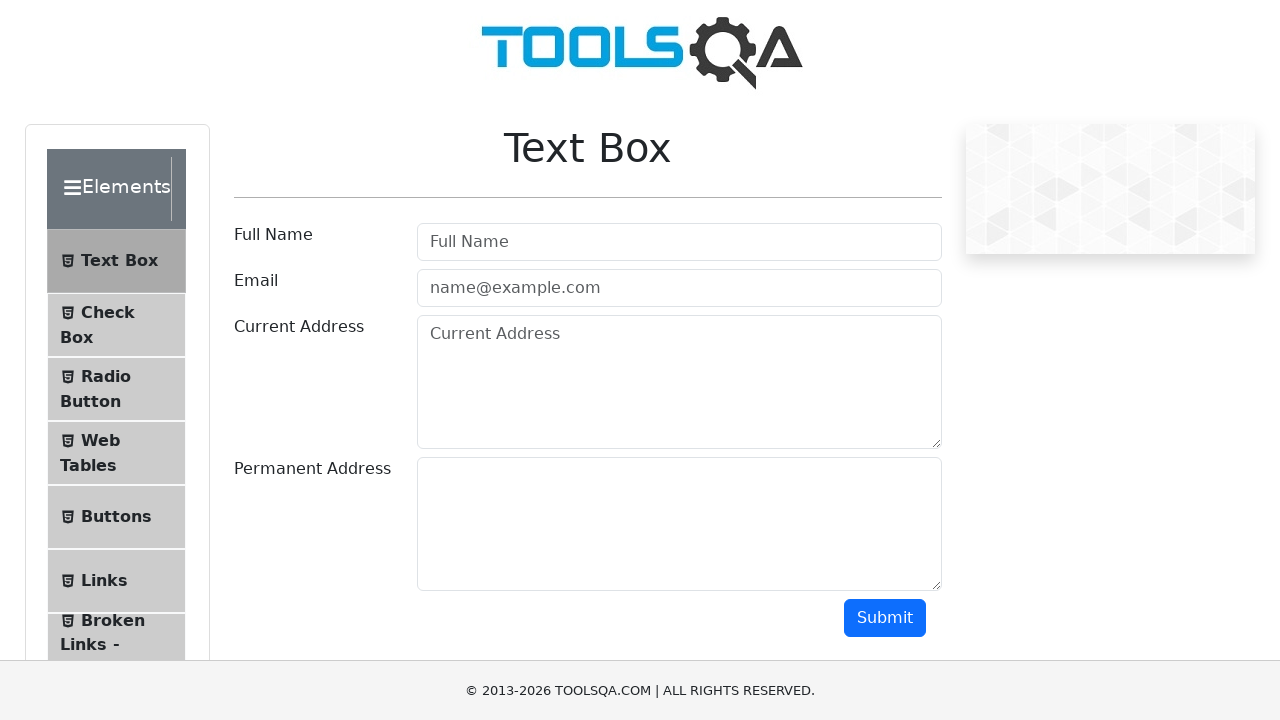